Fills out a practice form on DemoQA website by navigating to the Forms section, entering personal information including name, email, phone number, and uploading a picture

Starting URL: https://demoqa.com/

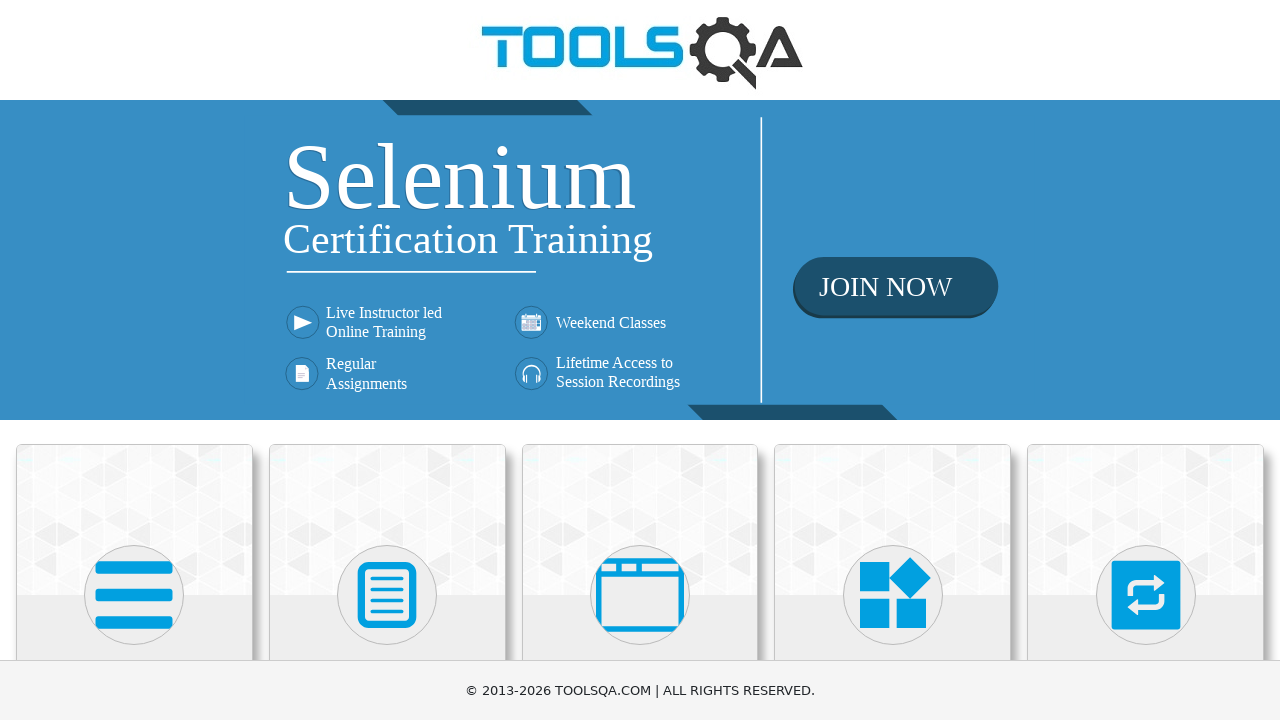

Scrolled down the page by 400 pixels
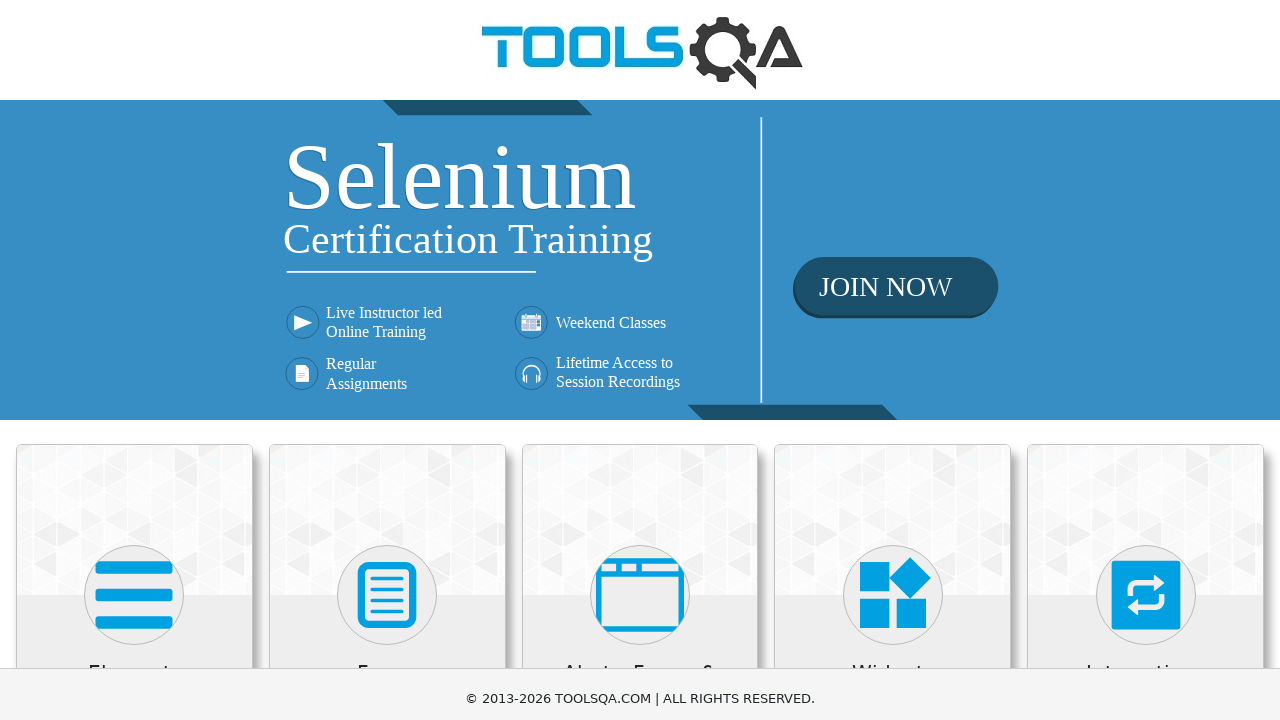

Clicked on Forms section at (387, 273) on xpath=//h5[text()='Forms']
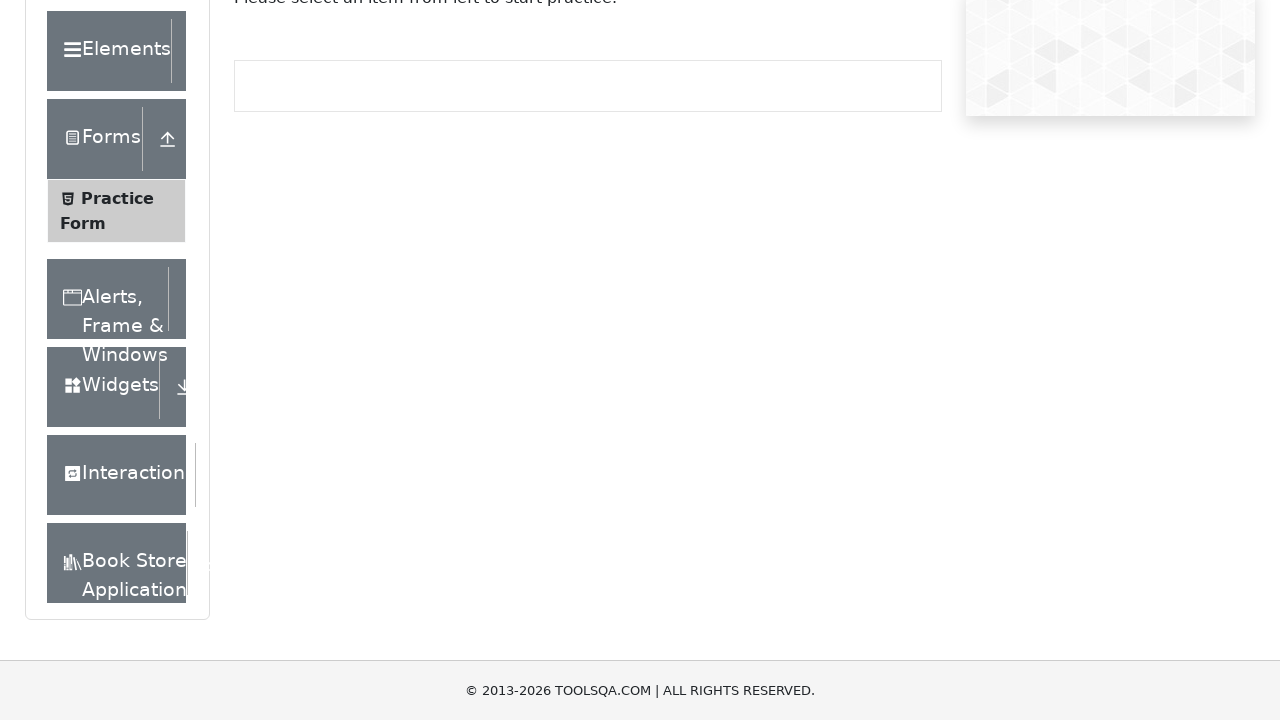

Clicked on Practice Form at (117, 198) on xpath=//span[text()='Practice Form']
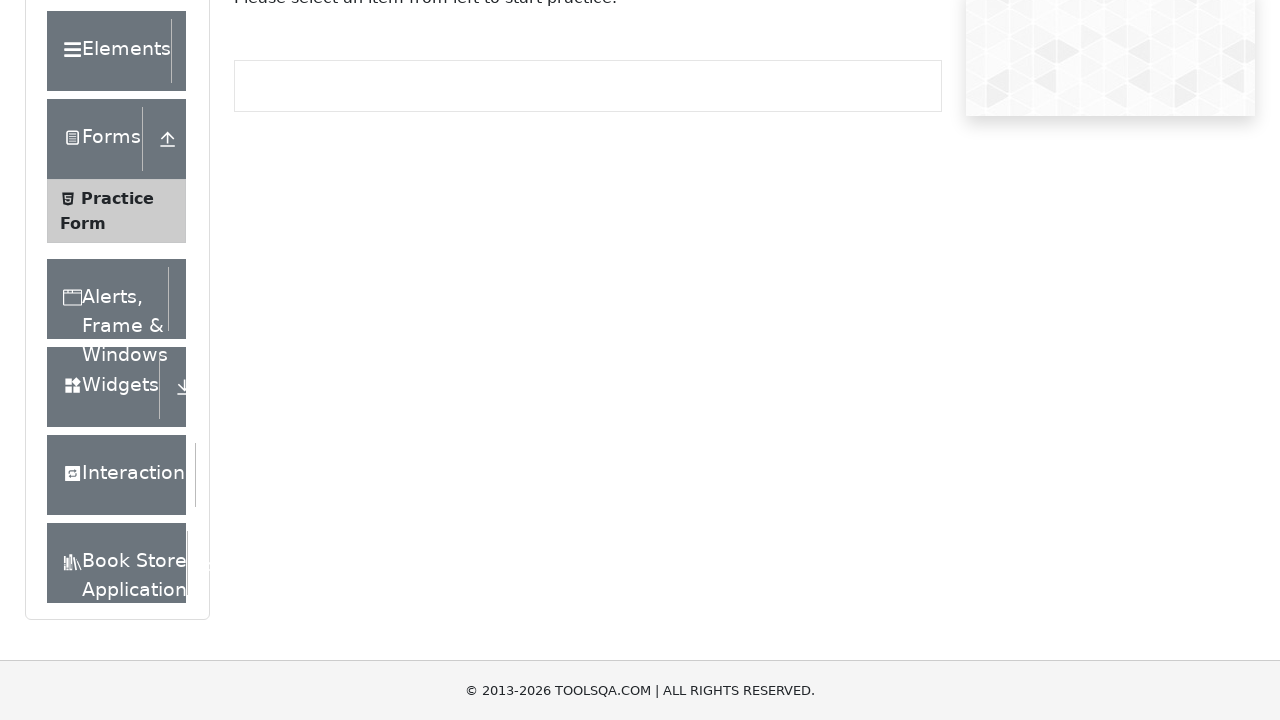

Filled in first name field with 'FirstName' on #firstName
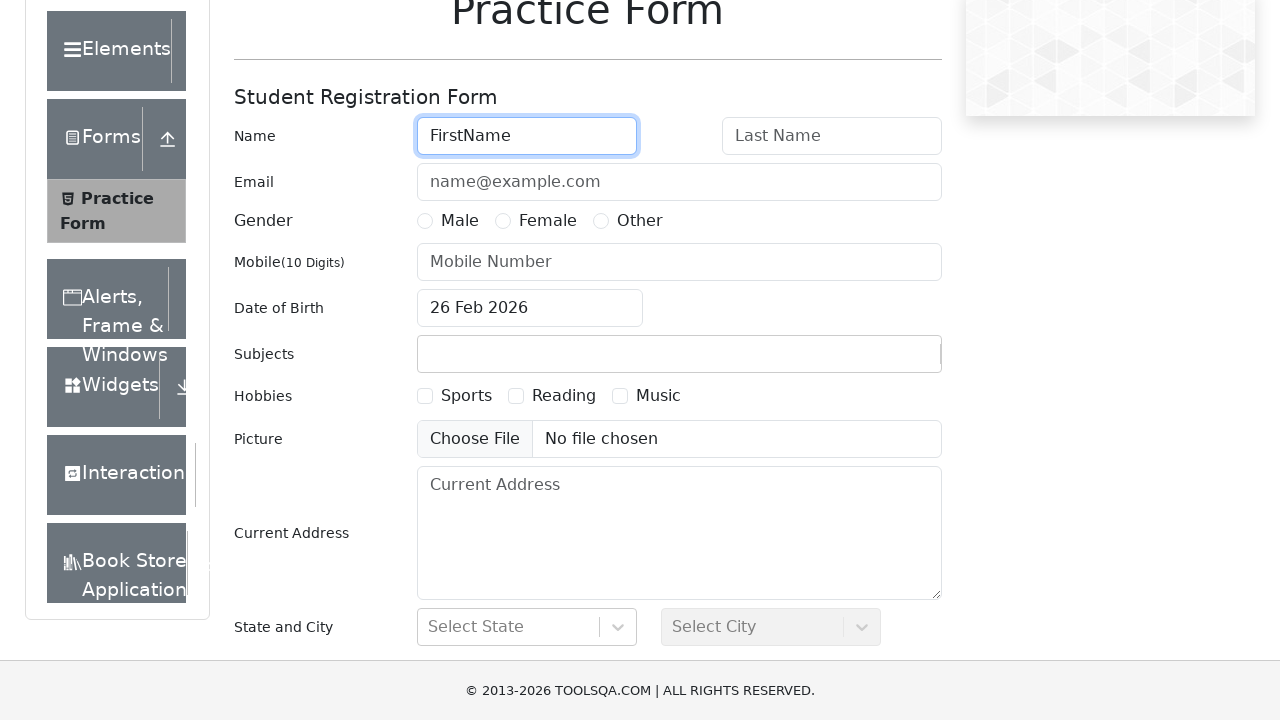

Filled in last name field with 'LastName' on #lastName
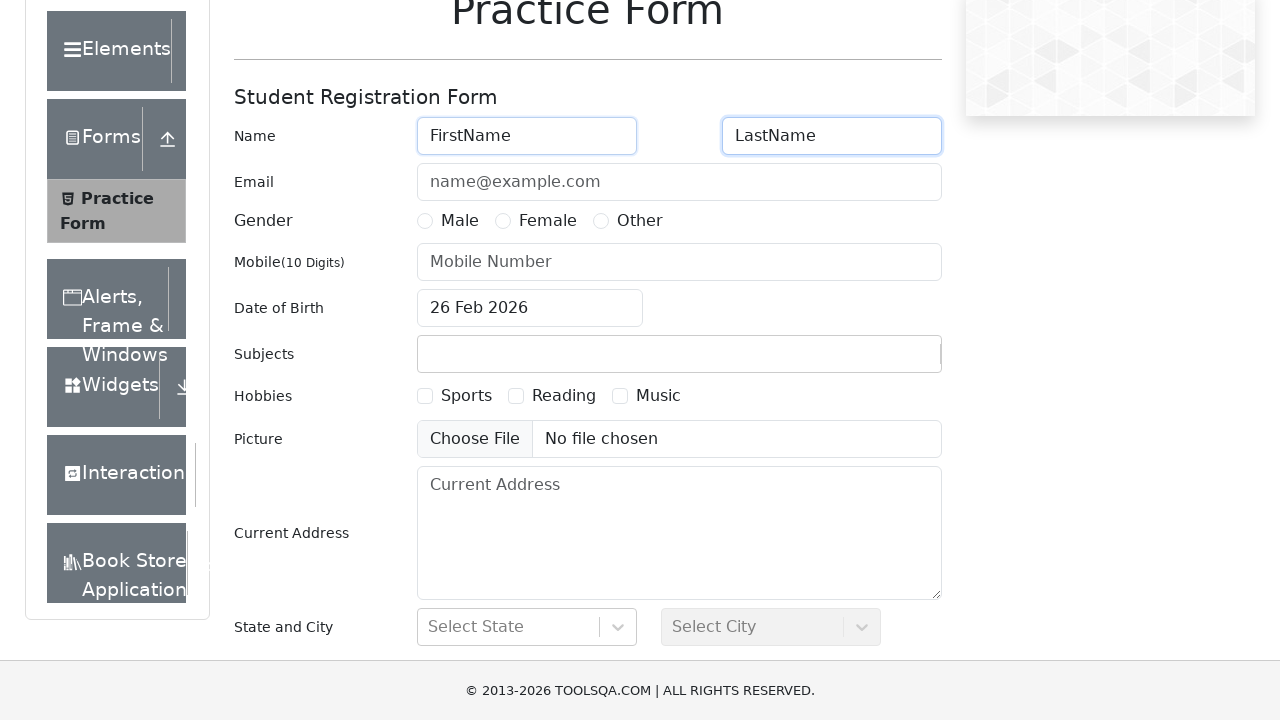

Filled in email field with 'test@test.com' on #userEmail
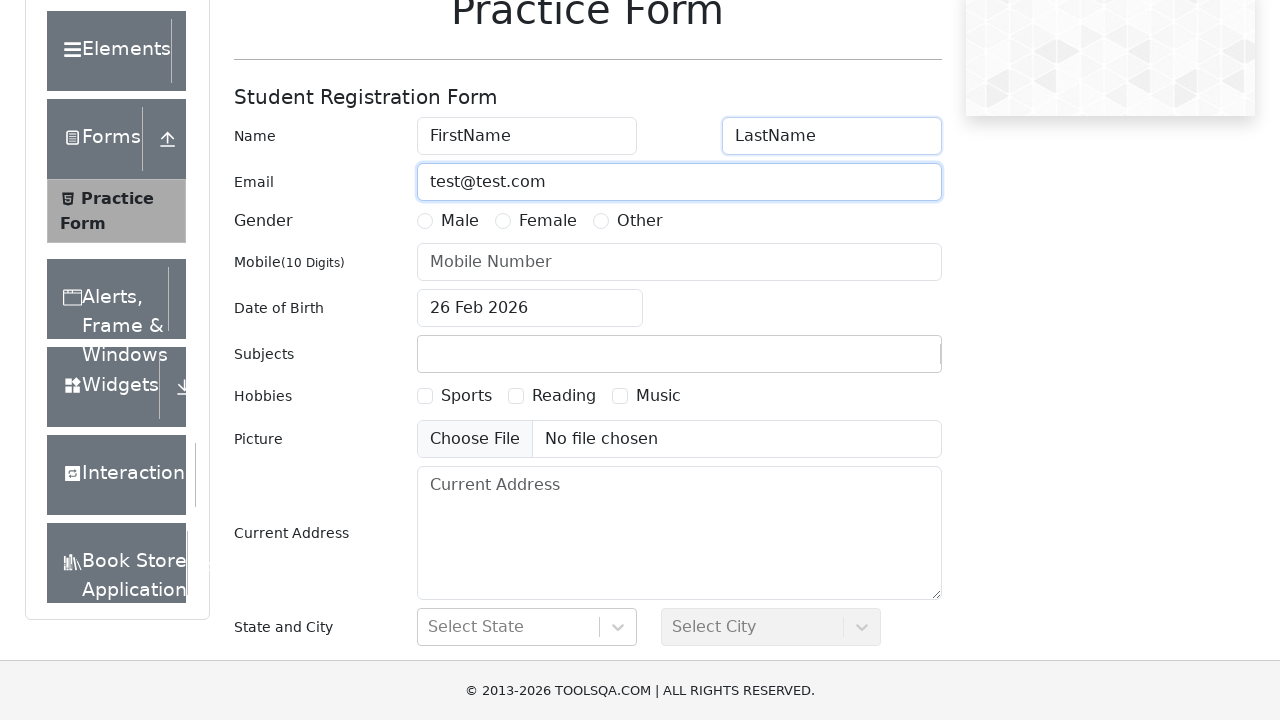

Filled in mobile number field with '+409090909' on input[placeholder='Mobile Number']
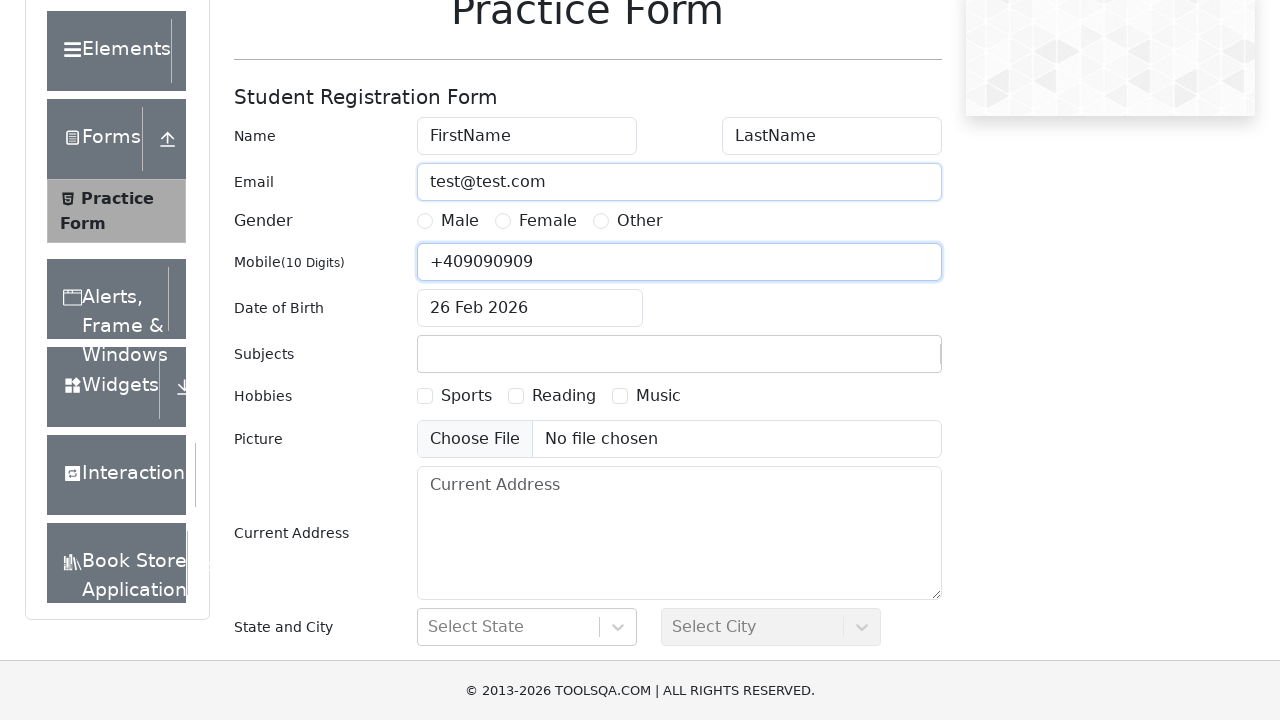

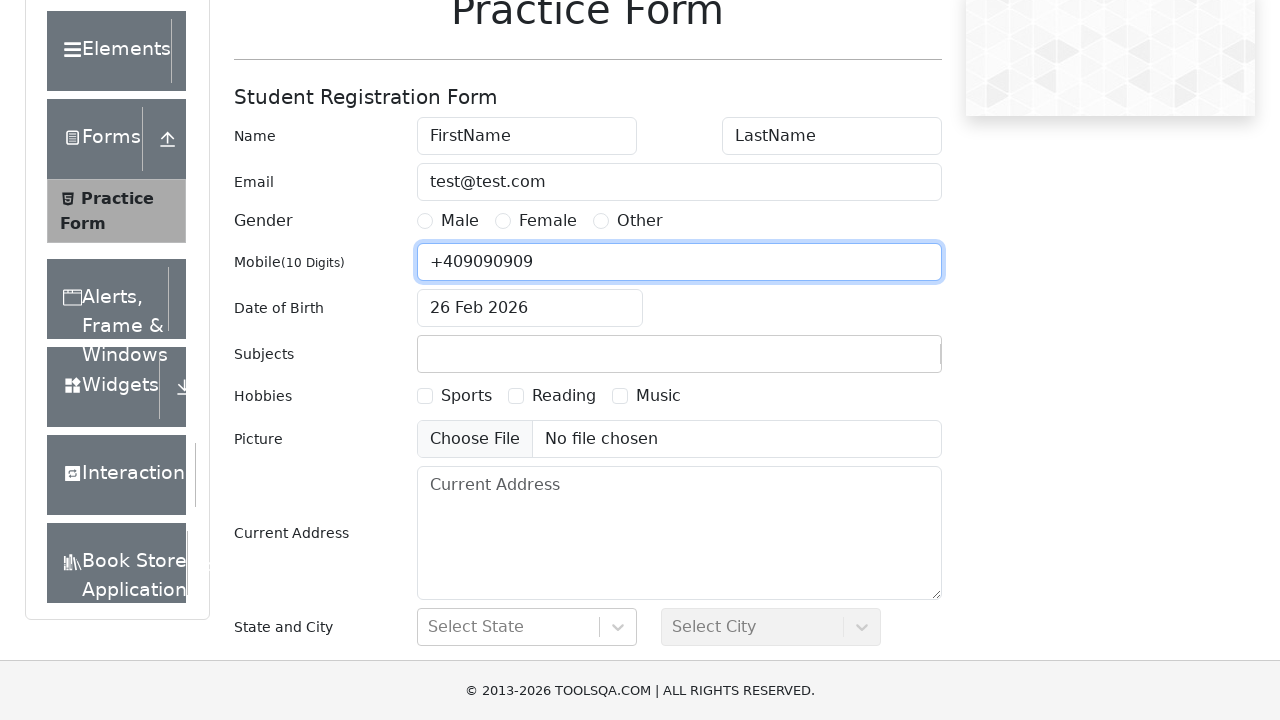